Tests various input field interactions including typing text, appending text, checking if field is enabled, clearing fields, retrieving values, and using keyboard navigation

Starting URL: https://www.leafground.com/input.xhtml

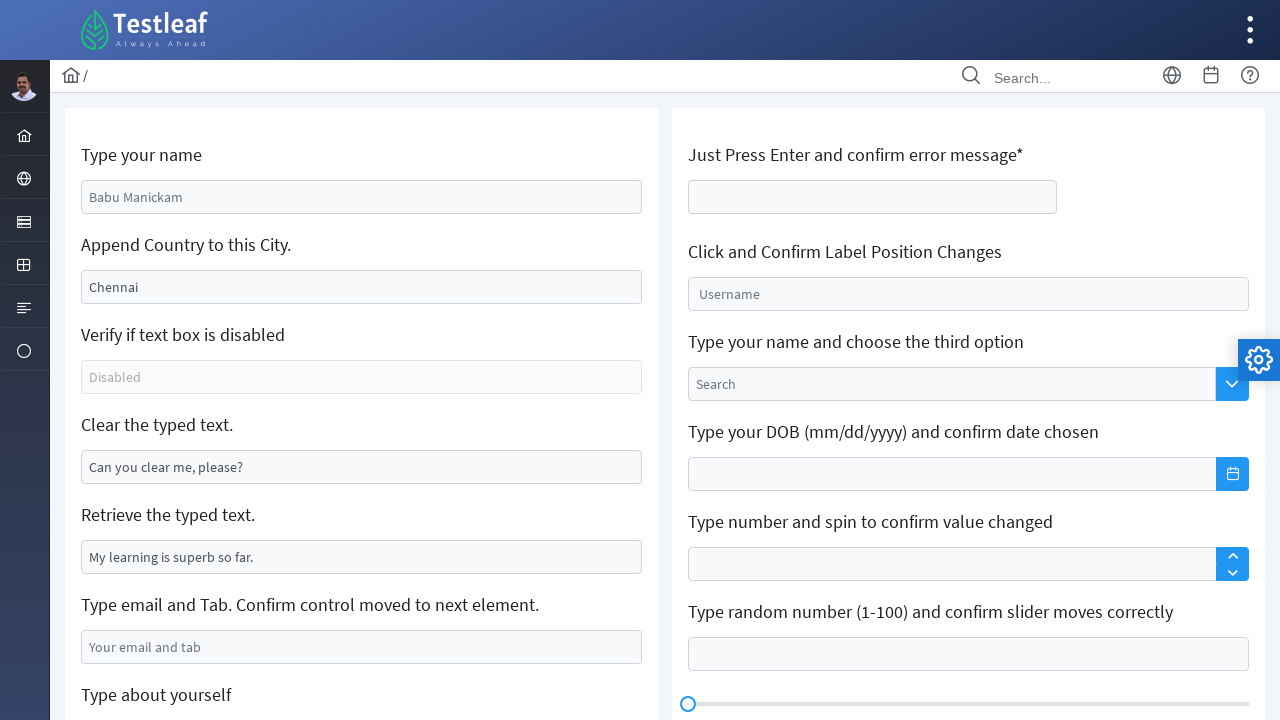

Typed name 'Prema Thiyagarajan' in the first input field on #j_idt88\:name
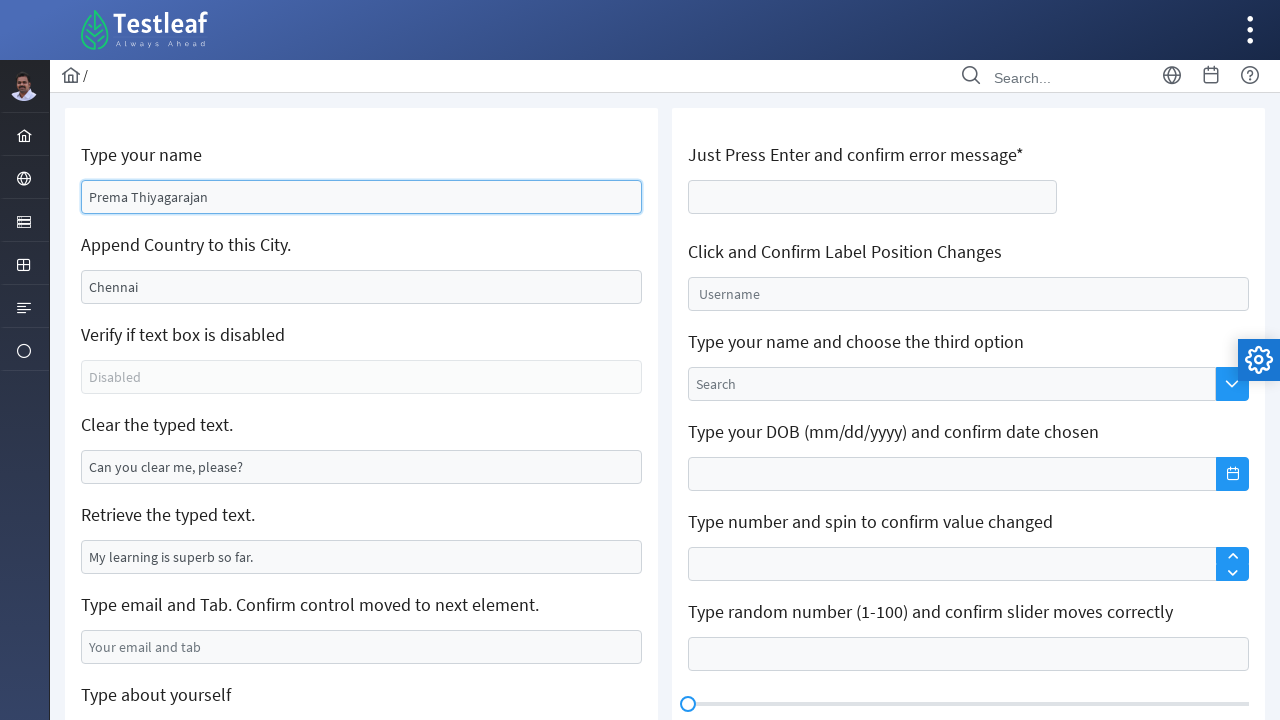

Appended ' India' to the existing value in the second input field on #j_idt88\:j_idt91
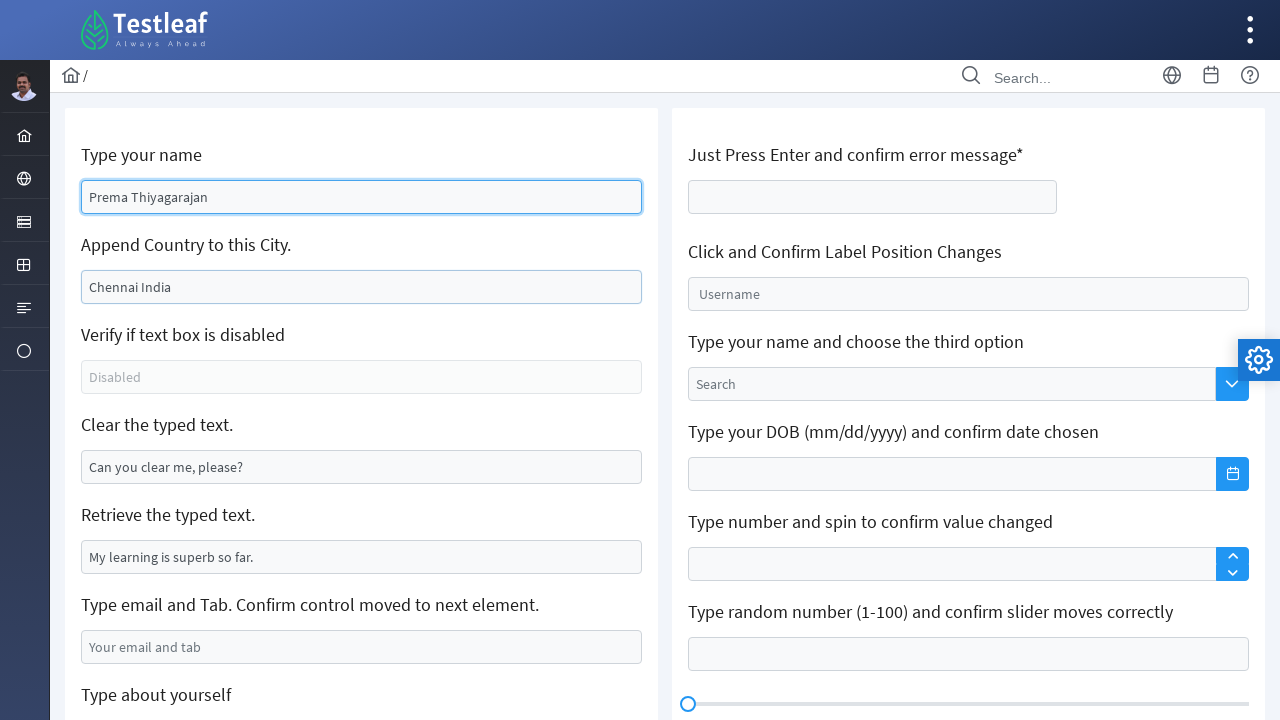

Checked if the third input field is enabled
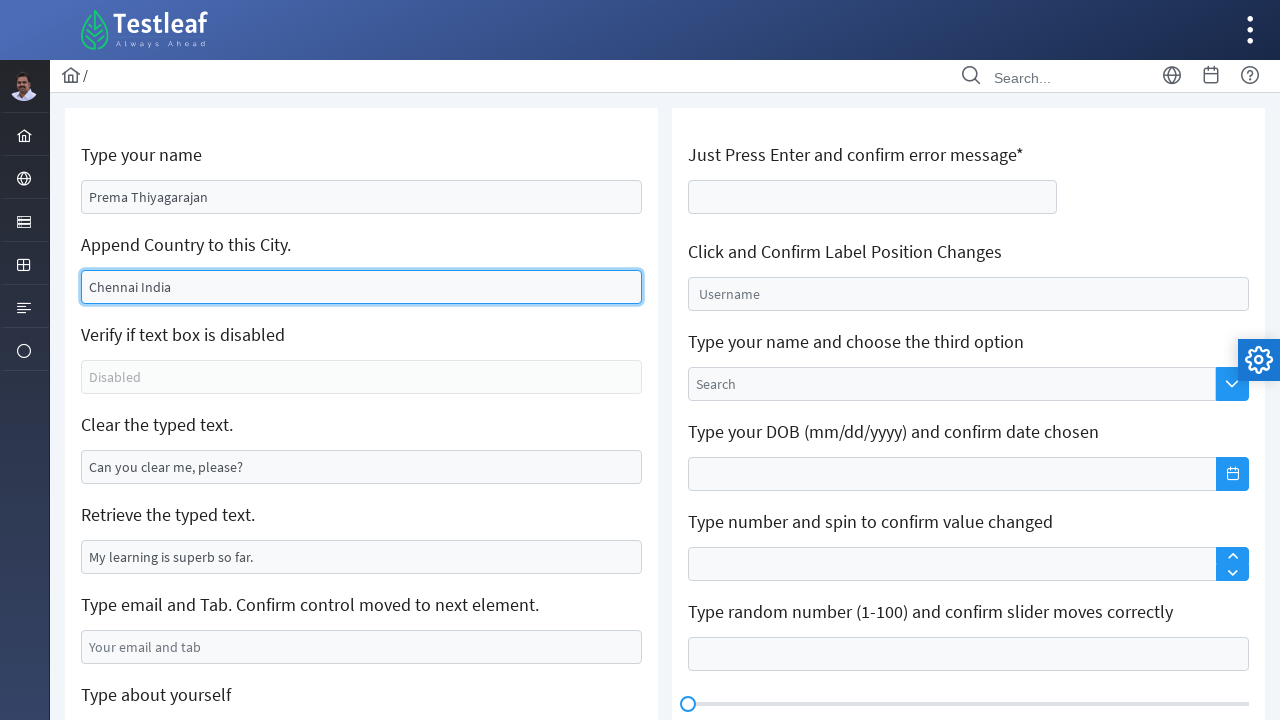

Cleared the fourth input field on #j_idt88\:j_idt95
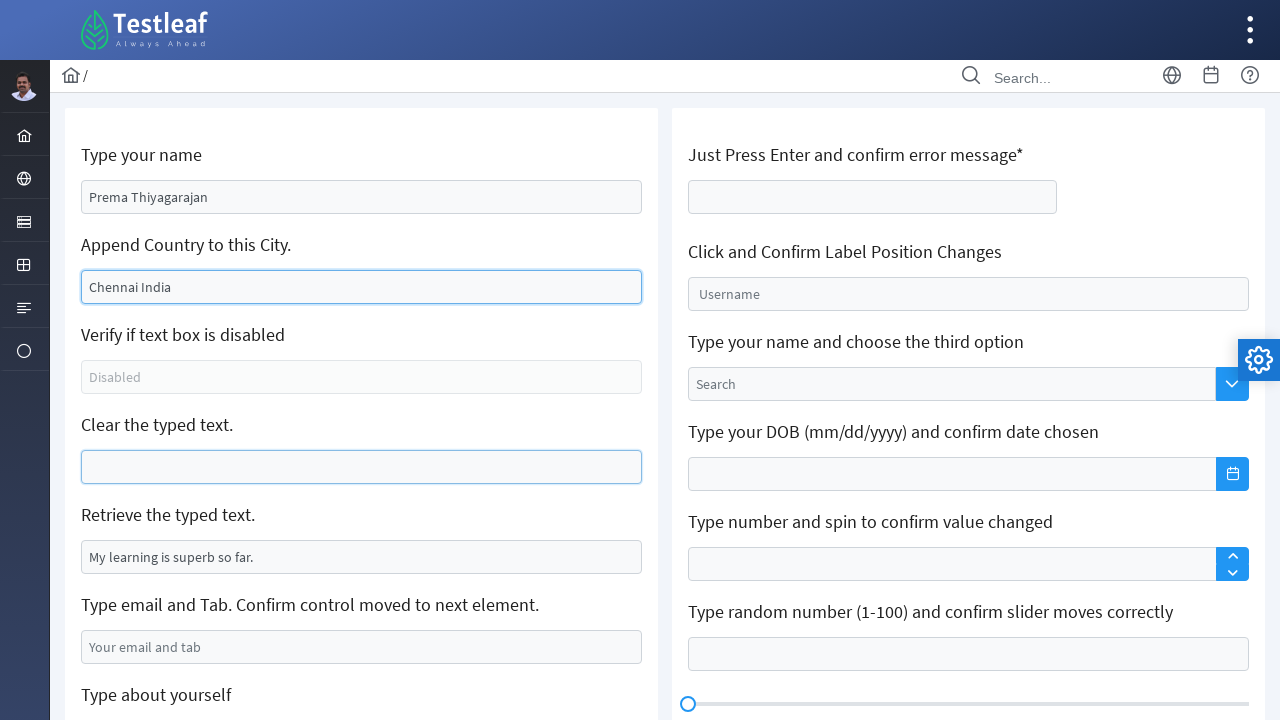

Retrieved value from the fifth input field
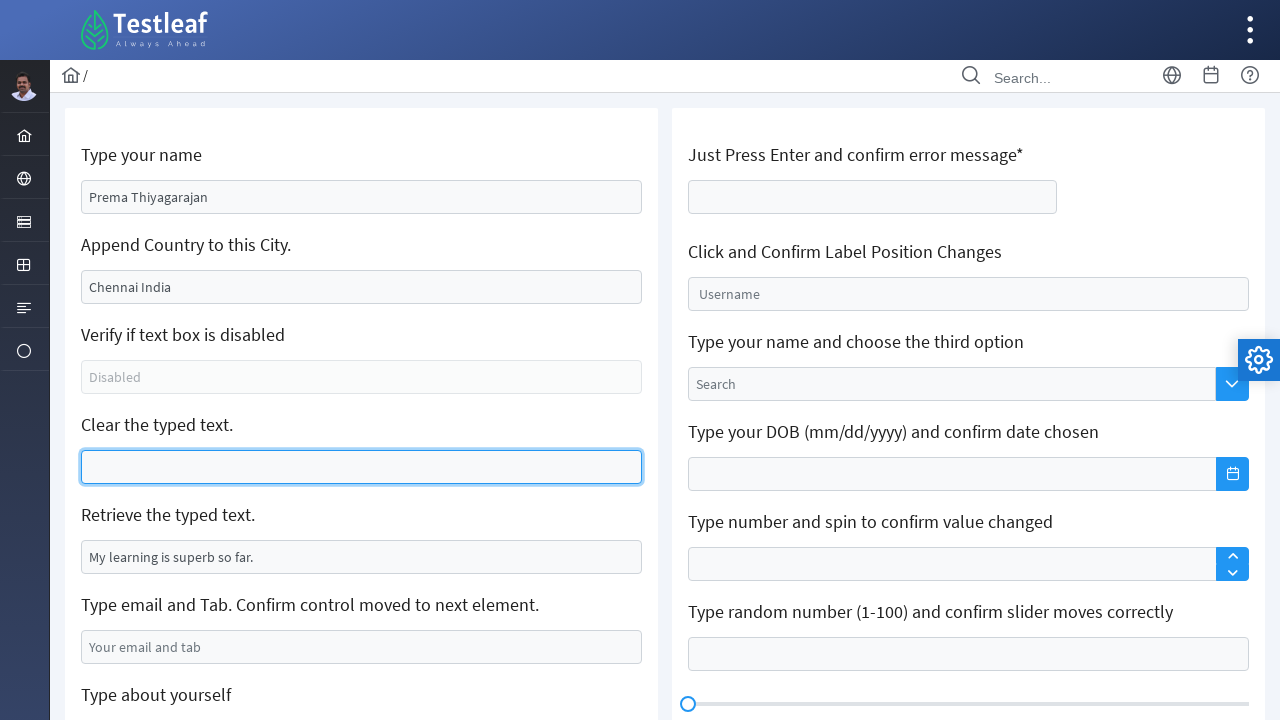

Typed email 'test@gmail.com' in the email input field on #j_idt88\:j_idt99
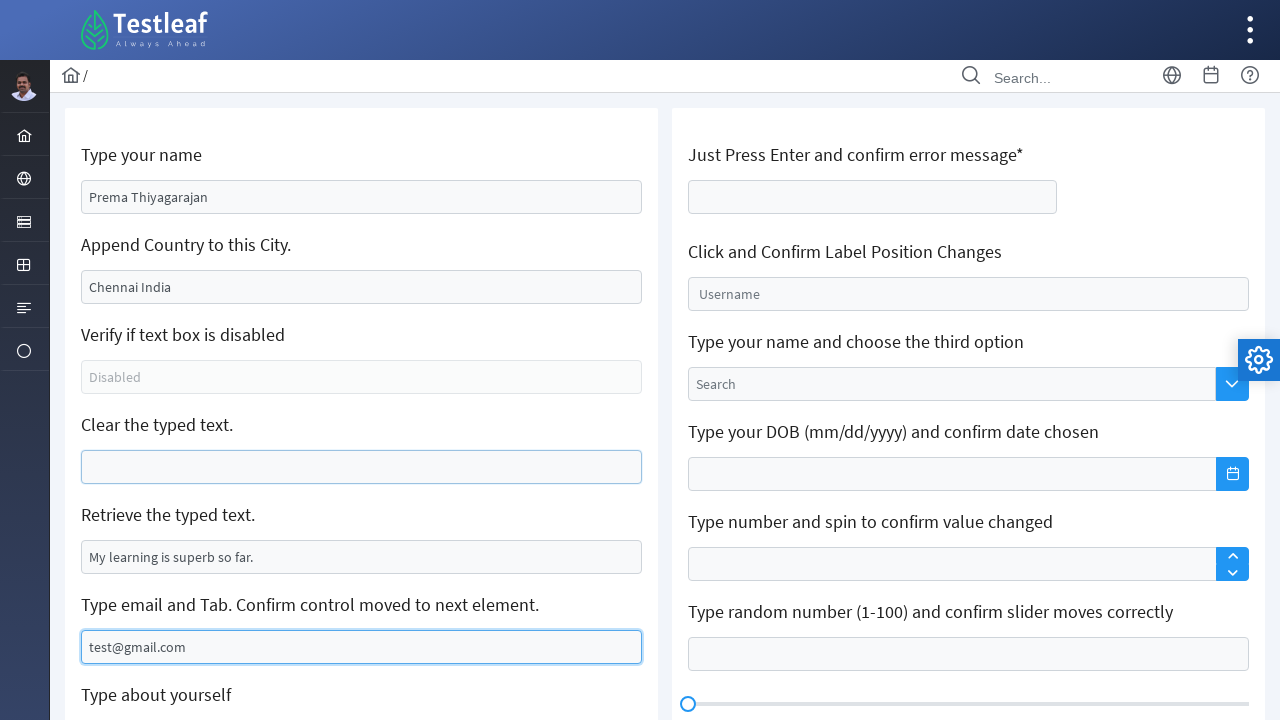

Pressed Tab key to navigate to the next field on #j_idt88\:j_idt99
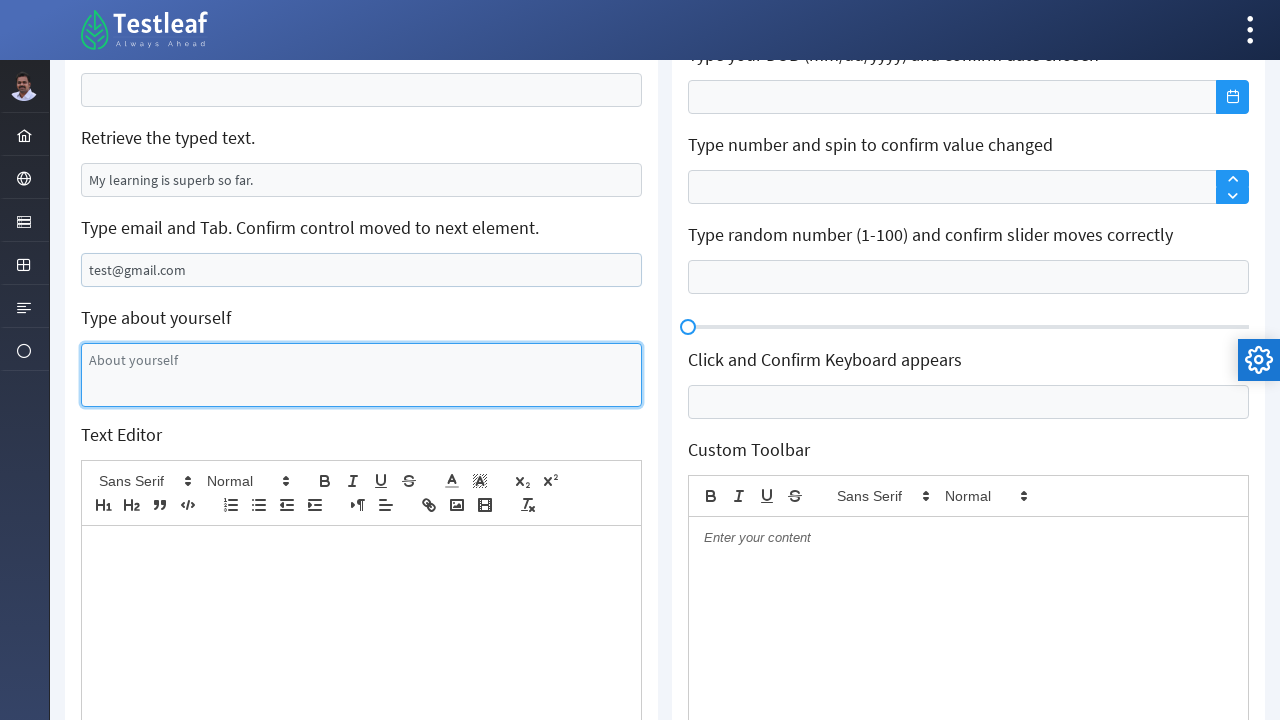

Typed 'Myself Prema Thiyagarajan' in the last input field on #j_idt88\:j_idt101
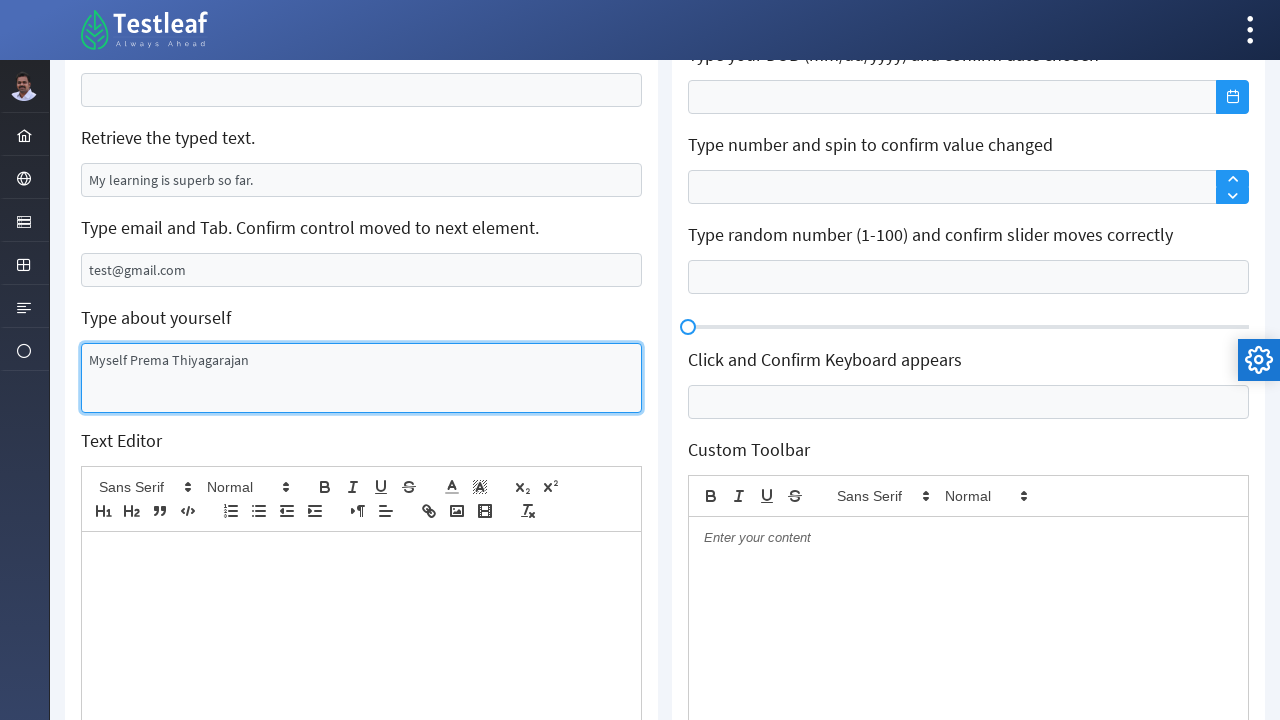

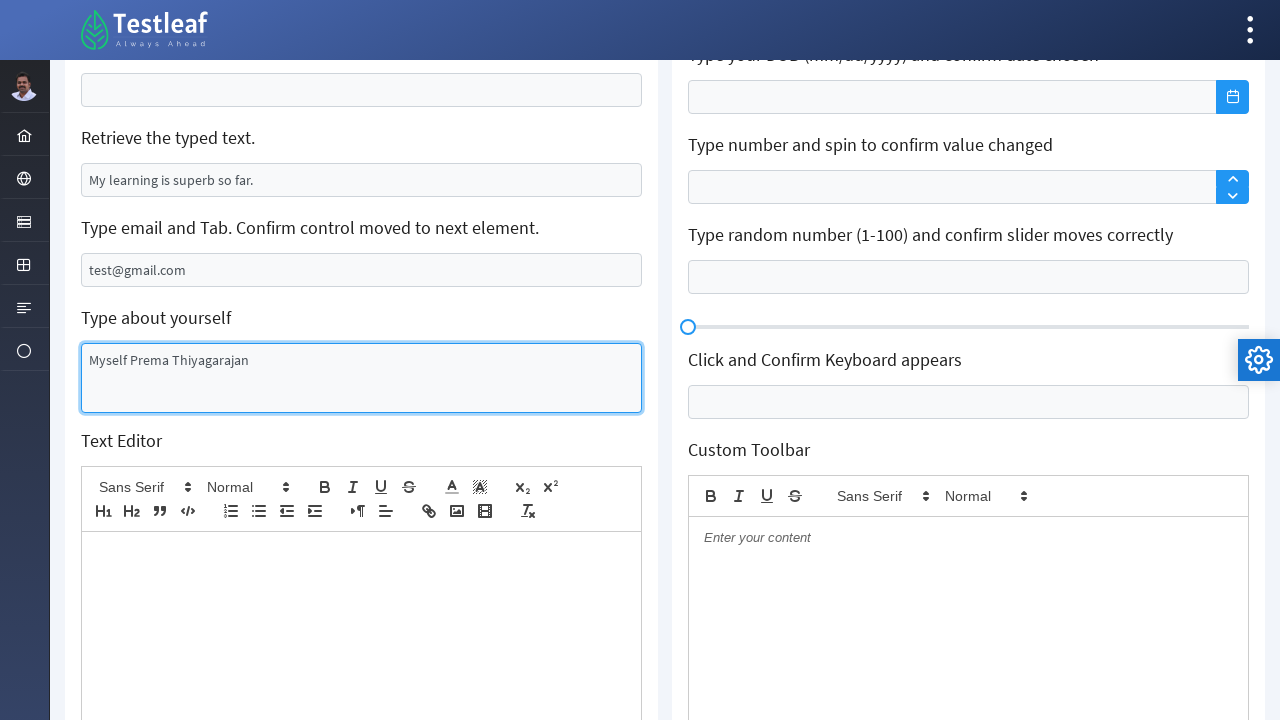